Tests a practice form by filling in name, email, password fields, checking a checkbox, selecting a radio button, submitting the form, and verifying the success message appears

Starting URL: https://rahulshettyacademy.com/angularpractice/

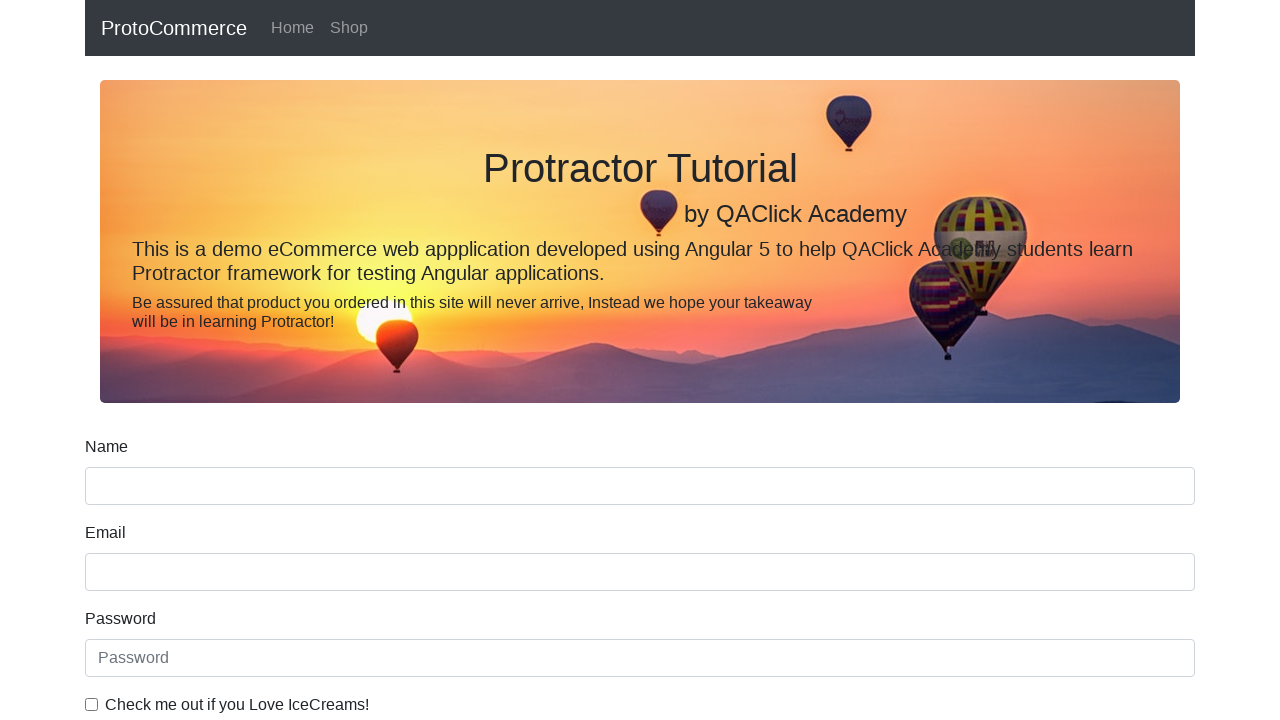

Filled name field with 'John Smith' on input[name='name']
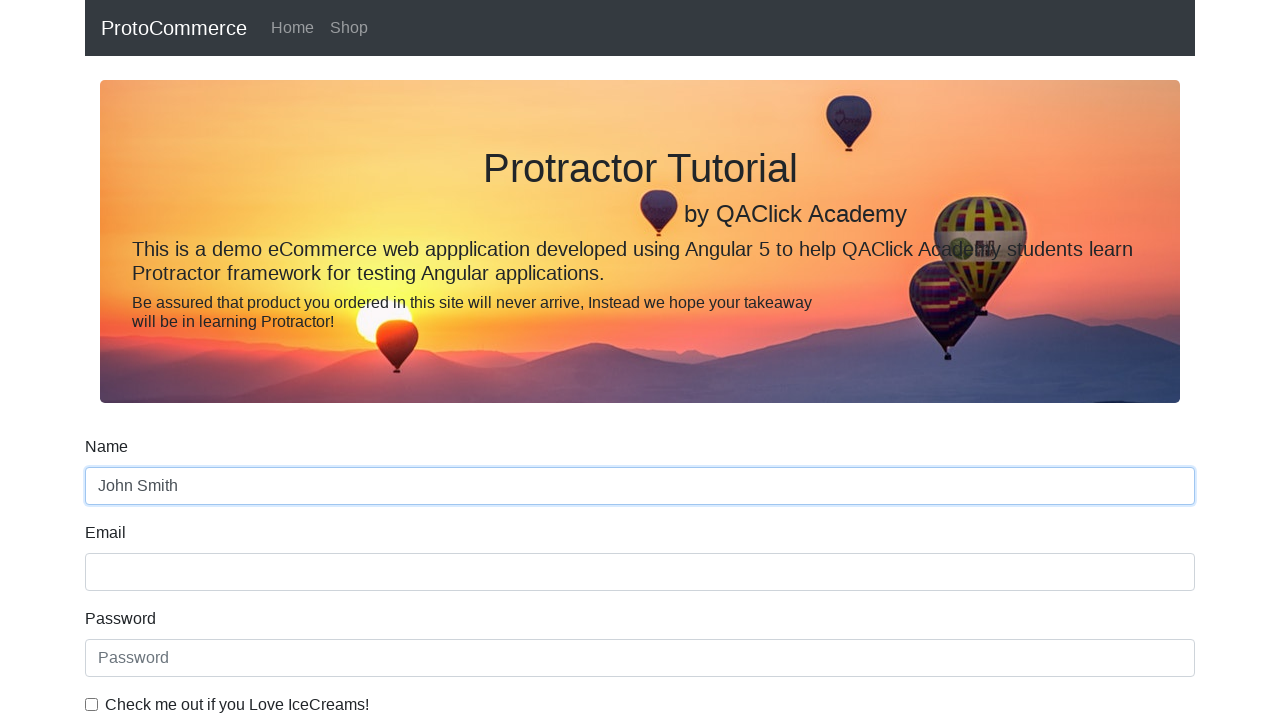

Filled email field with 'johnsmith2024@gmail.com' on input[name='email']
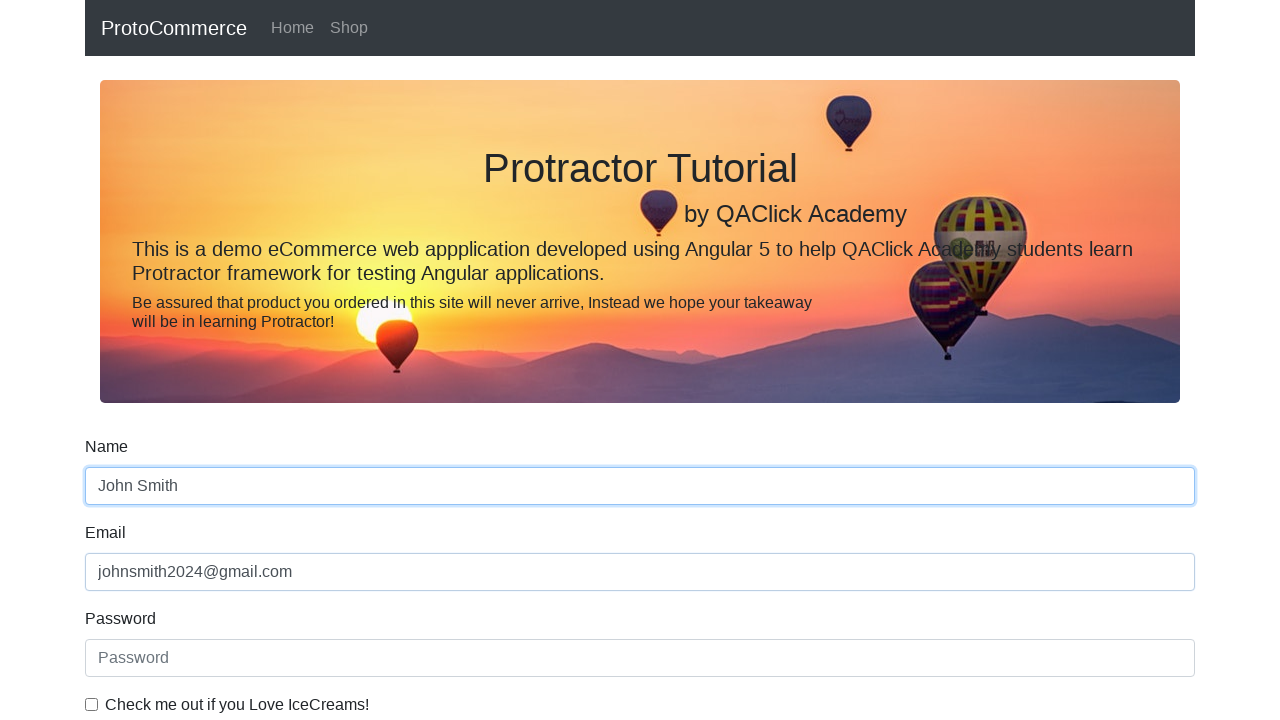

Filled password field with 'securepass789' on #exampleInputPassword1
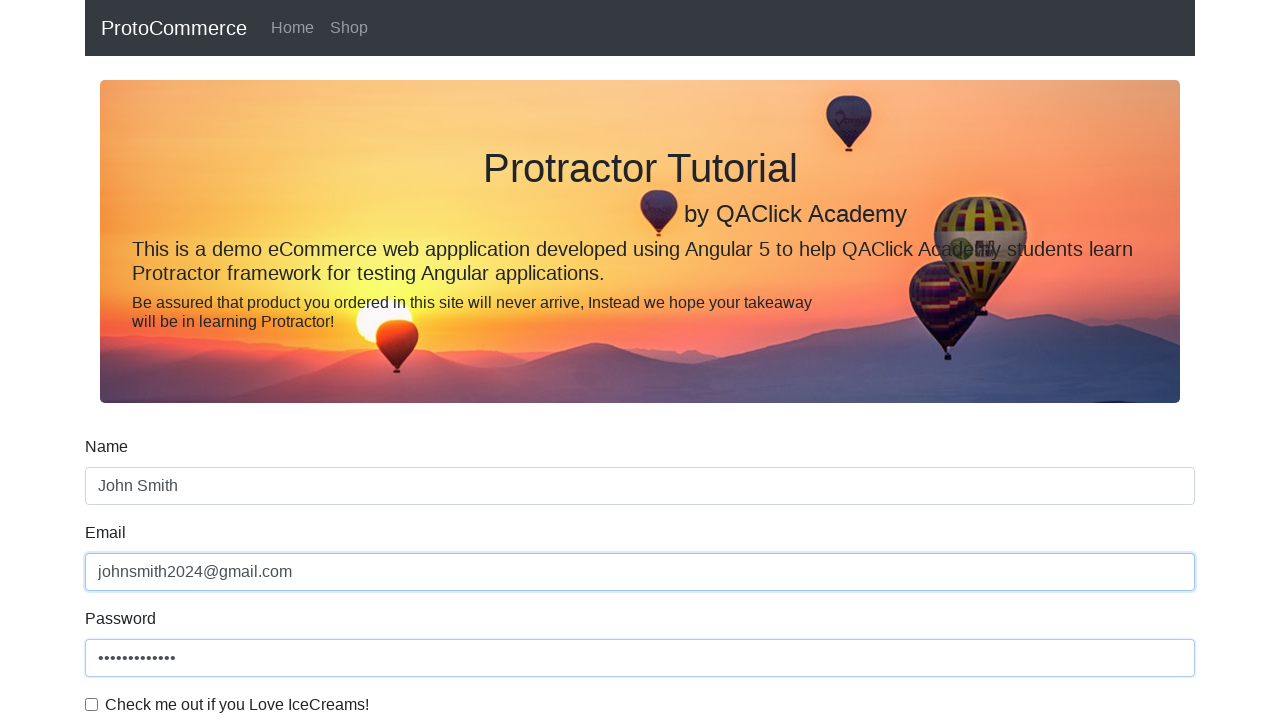

Clicked the checkbox at (92, 704) on #exampleCheck1
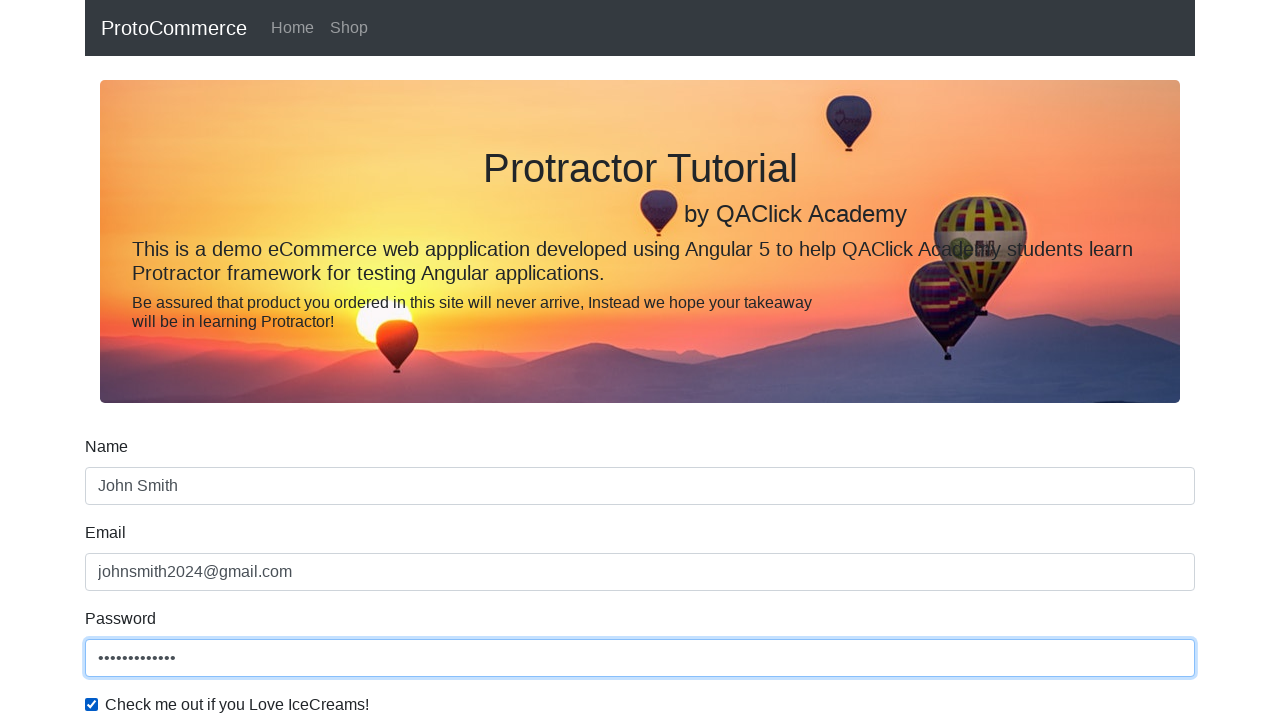

Selected the second radio button option at (374, 360) on label[for='inlineRadio2']
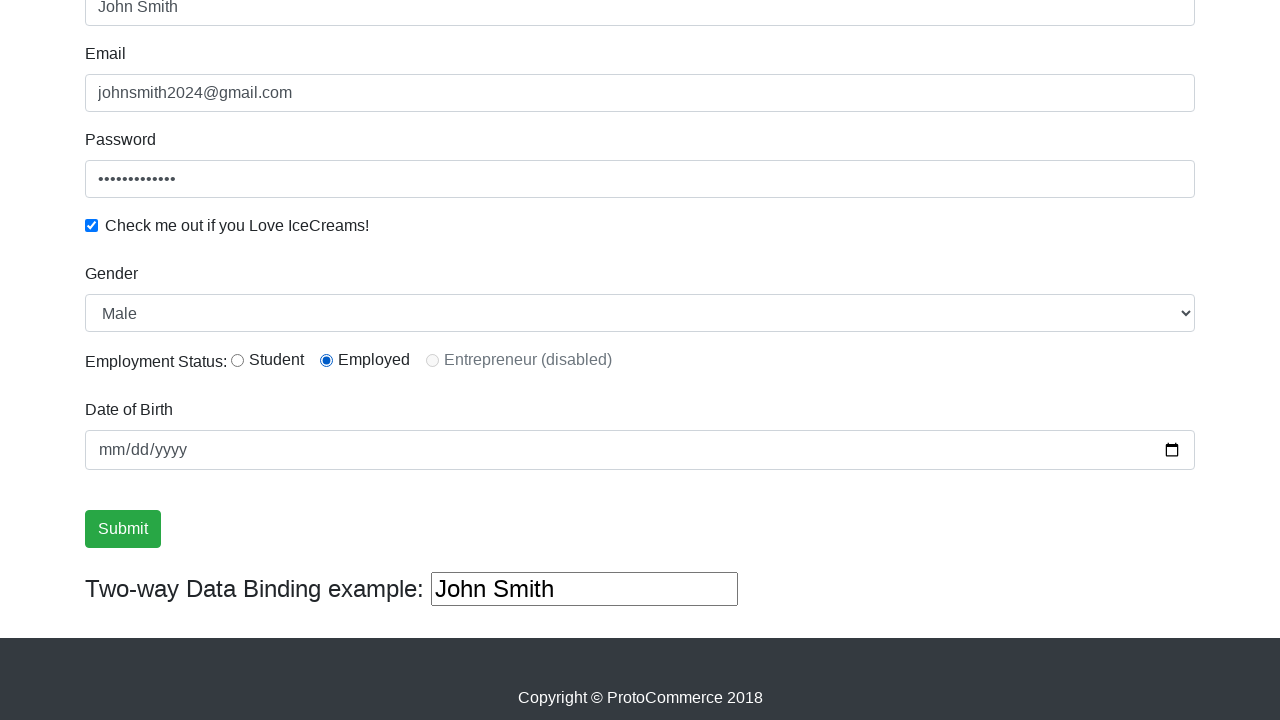

Clicked submit button to submit the form at (123, 529) on input[type='submit']
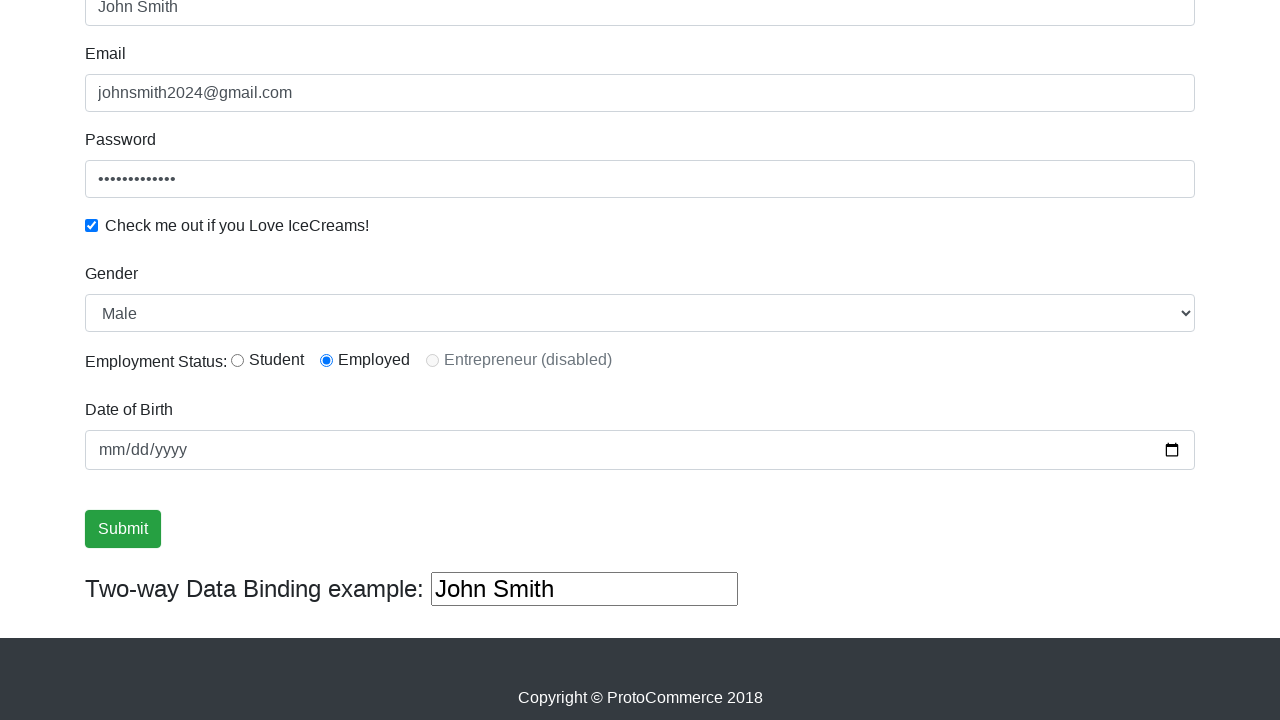

Success message appeared after form submission
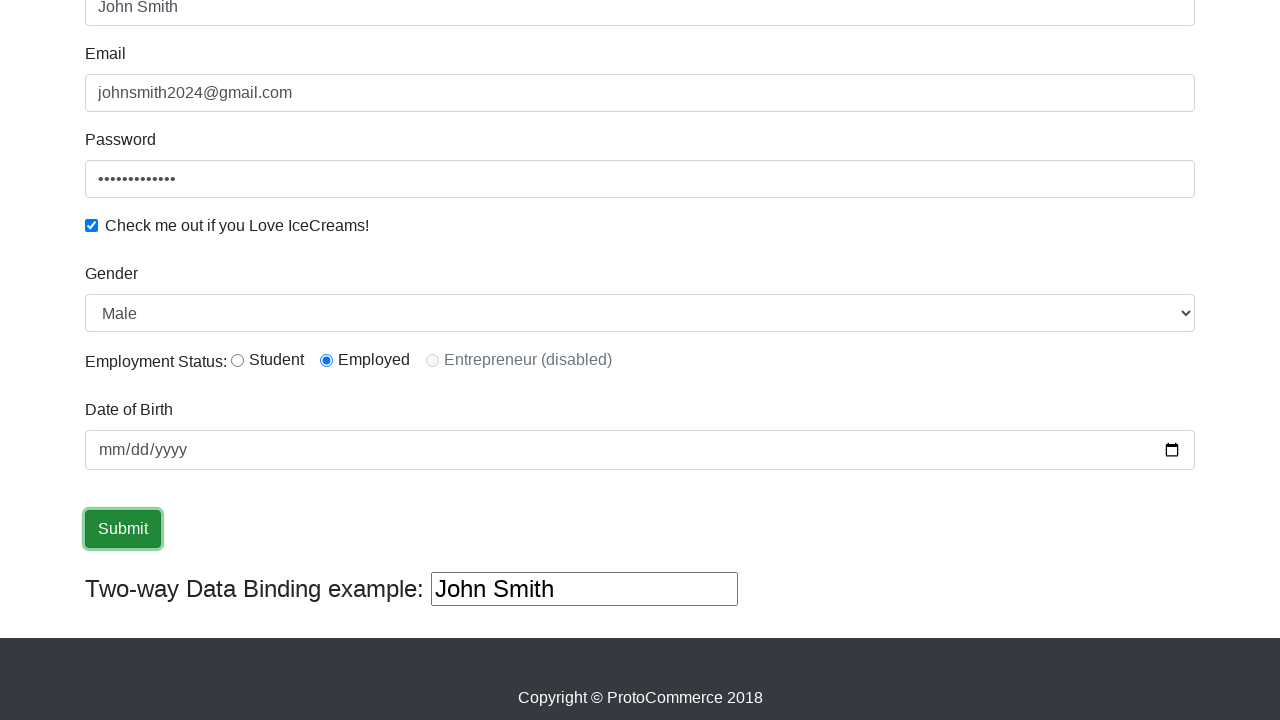

Filled the third text input field with 'HelloAgain' on (//input[@type='text'])[3]
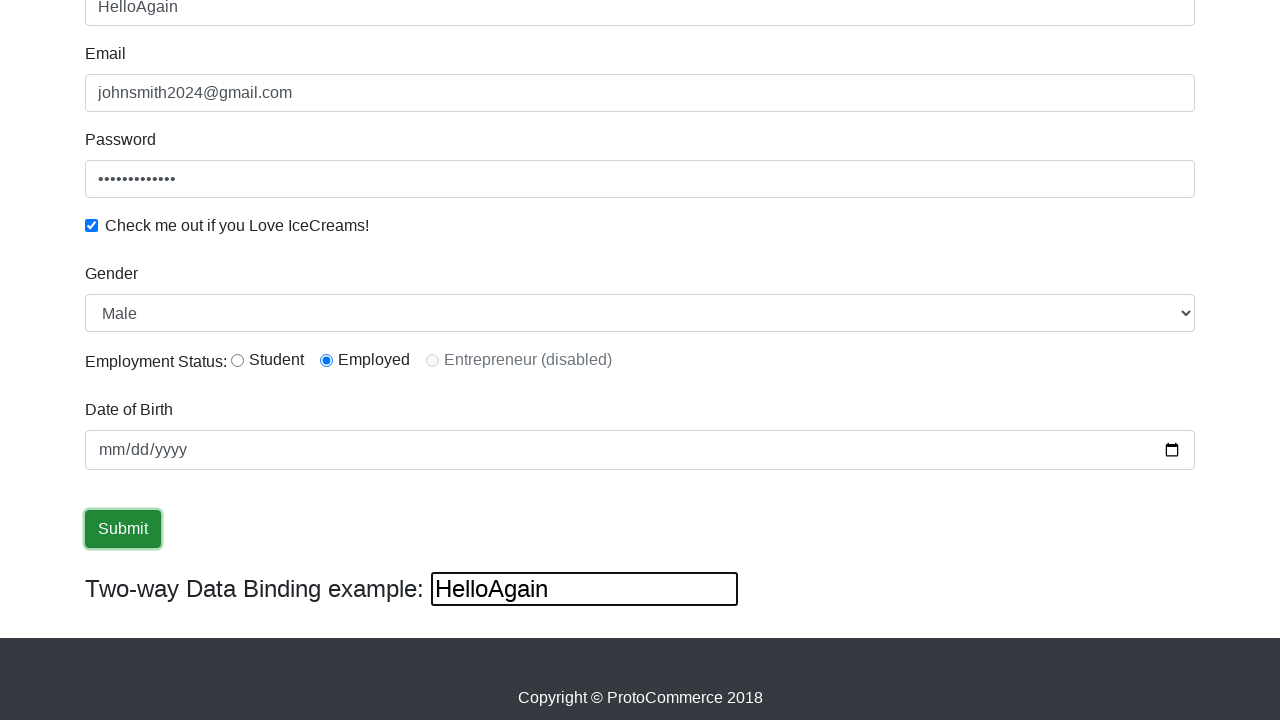

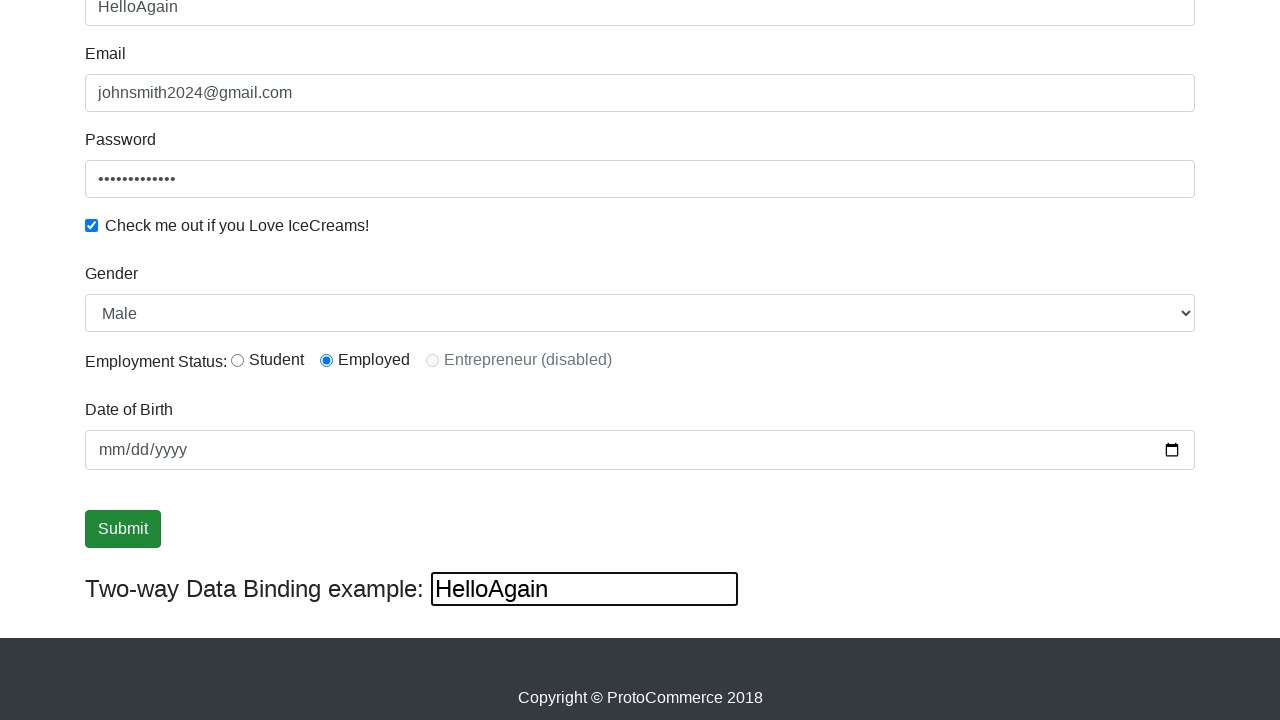